Tests shopping cart functionality by navigating through product pages and adding an item to cart, while blocking image and CSS resources

Starting URL: https://rahulshettyacademy.com/angularAppdemo/

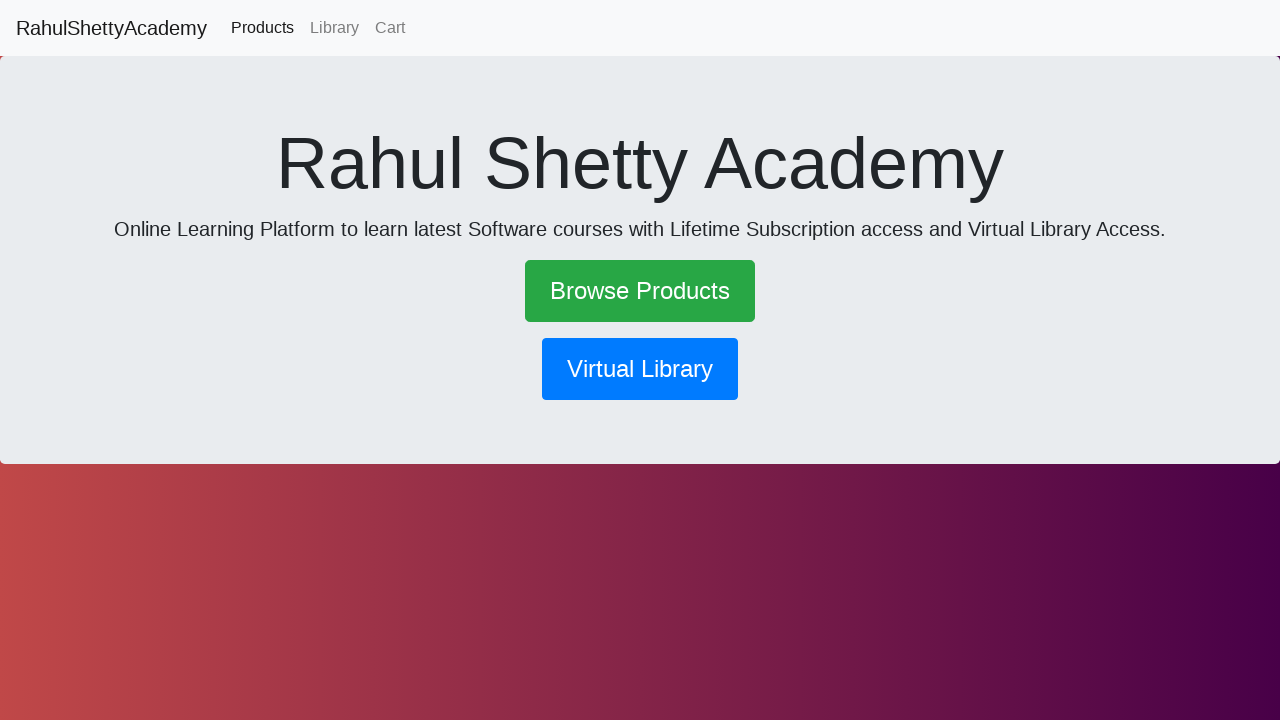

Blocked JPG image resources
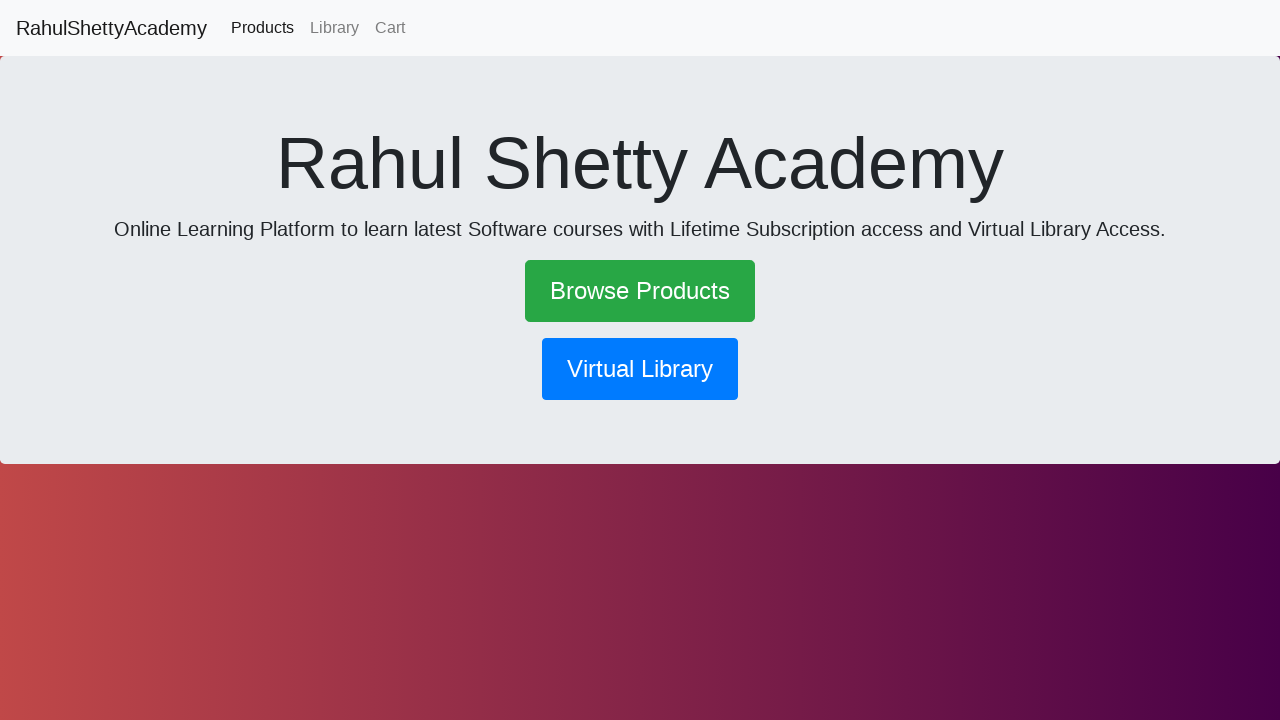

Blocked CSS resources
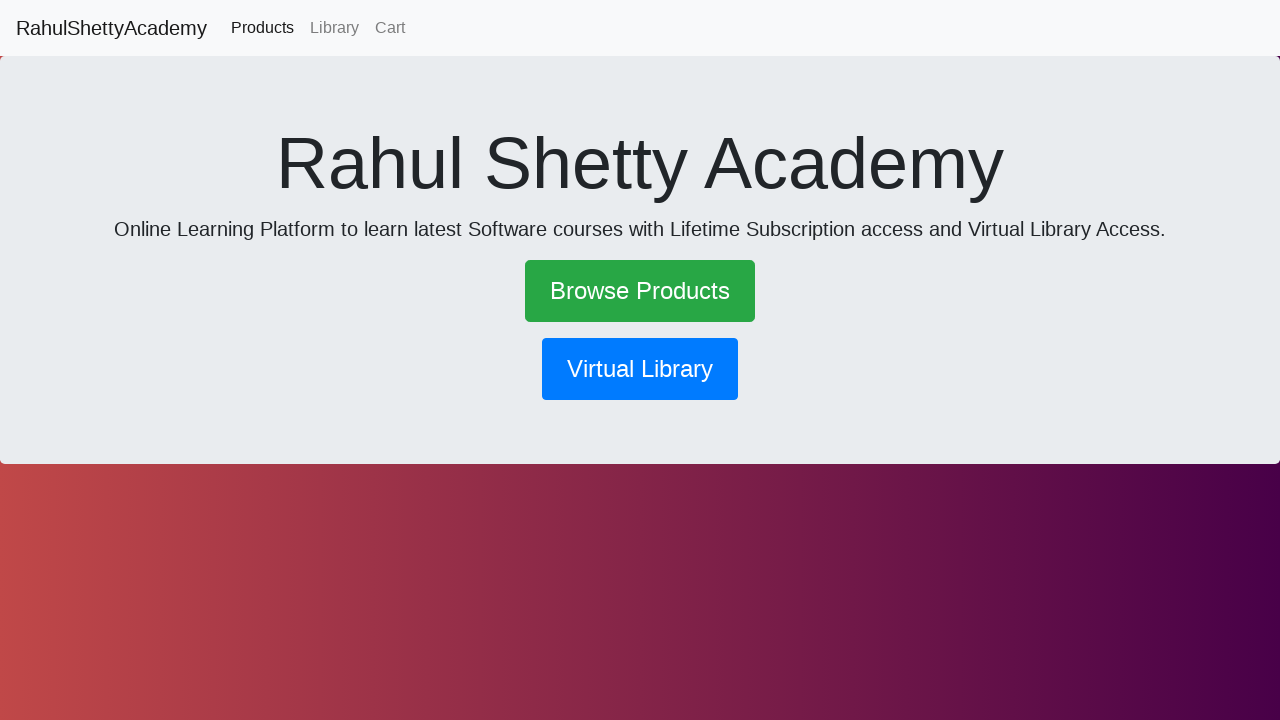

Clicked Browse Products link at (640, 291) on text=Browse Products
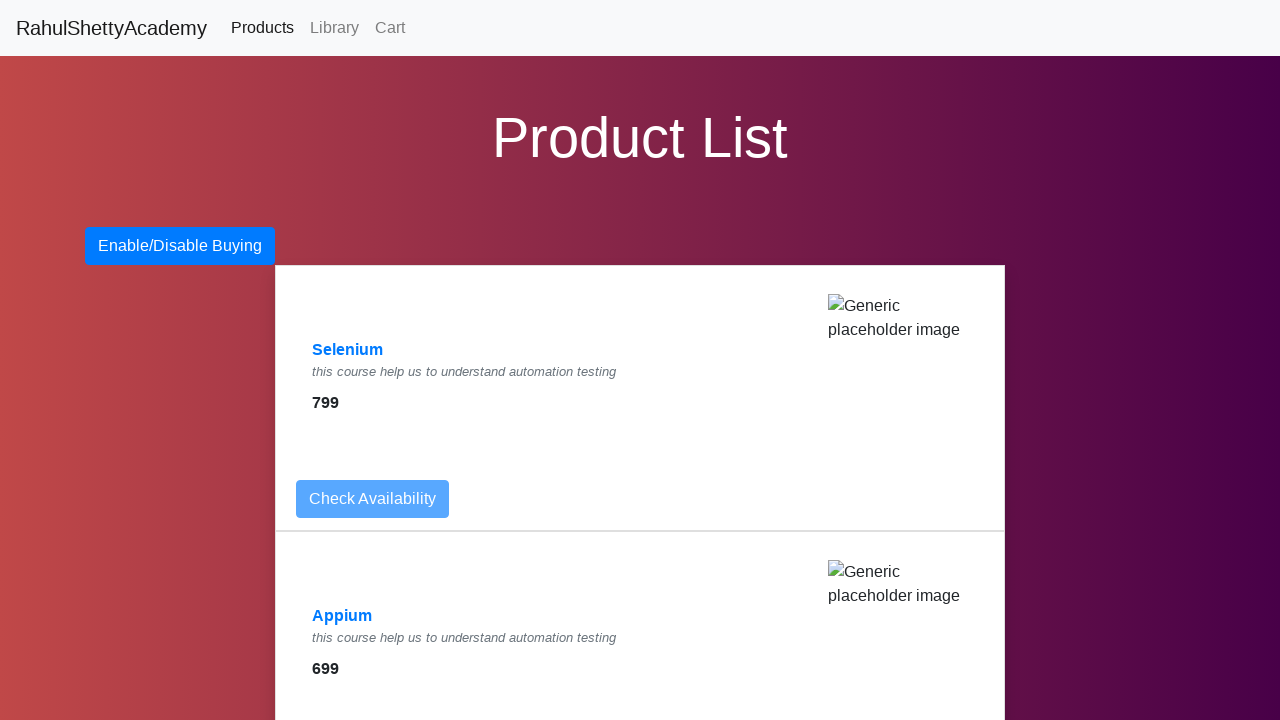

Clicked Selenium product link at (348, 350) on text=Selenium
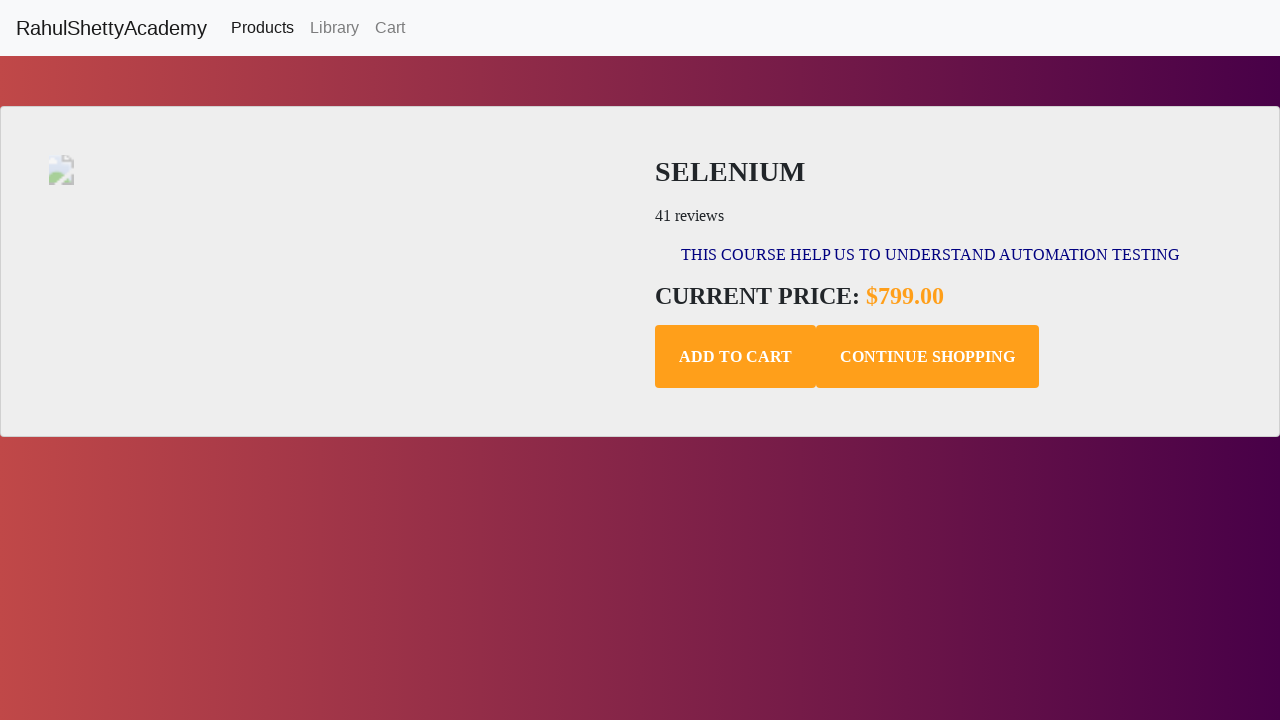

Clicked Add to Cart button at (736, 357) on .add-to-cart
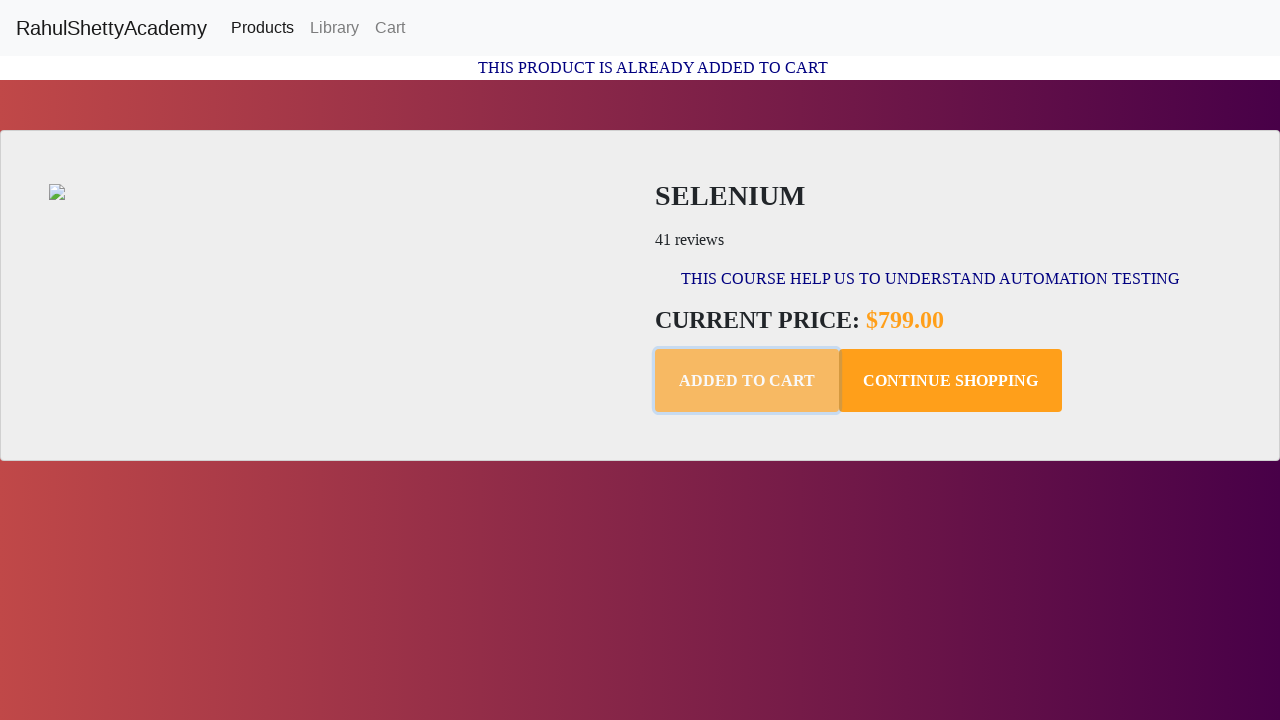

Retrieved cart confirmation message: This Product is already added to Cart
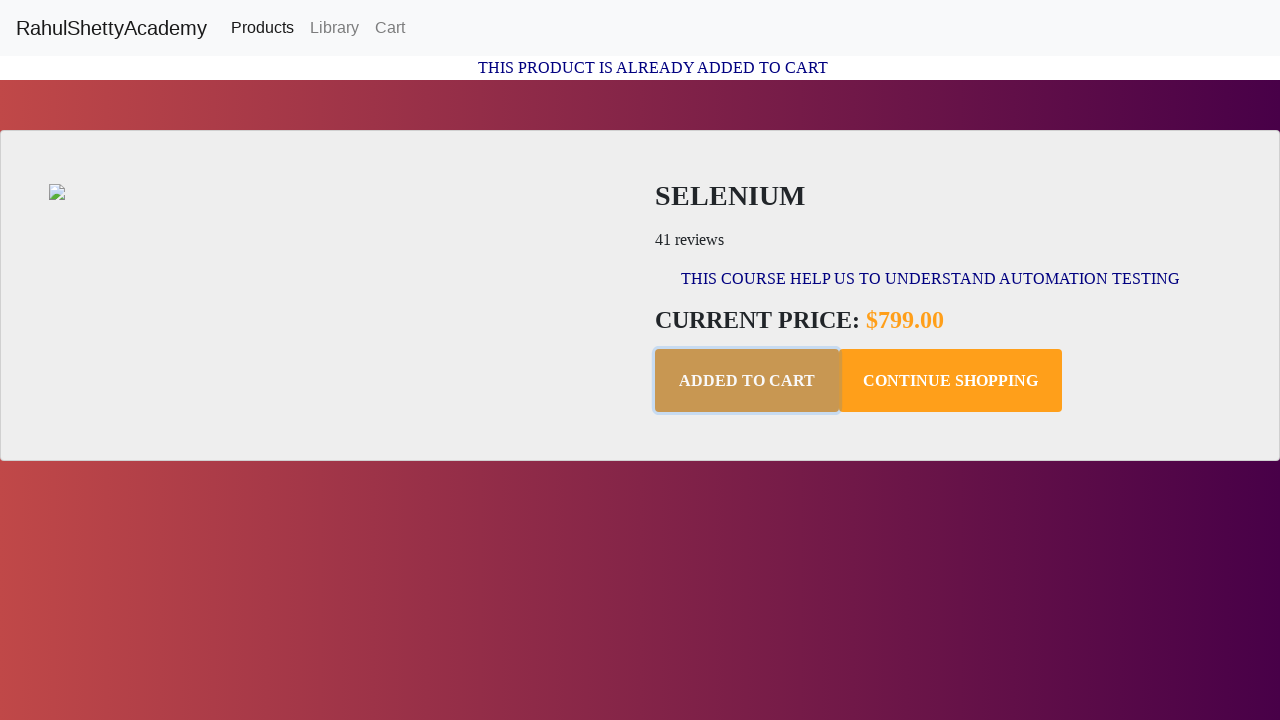

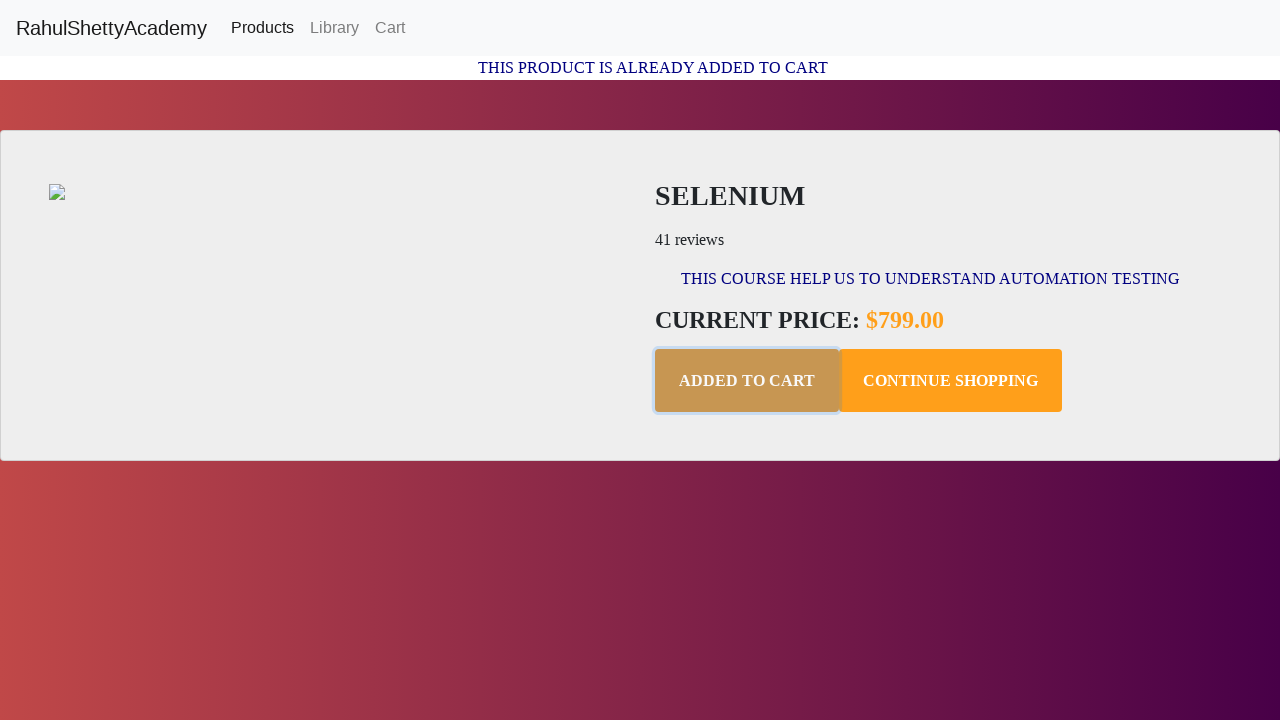